Tests drag and drop functionality by dragging an element from a source location and dropping it onto a target location

Starting URL: https://testautomationpractice.blogspot.com/

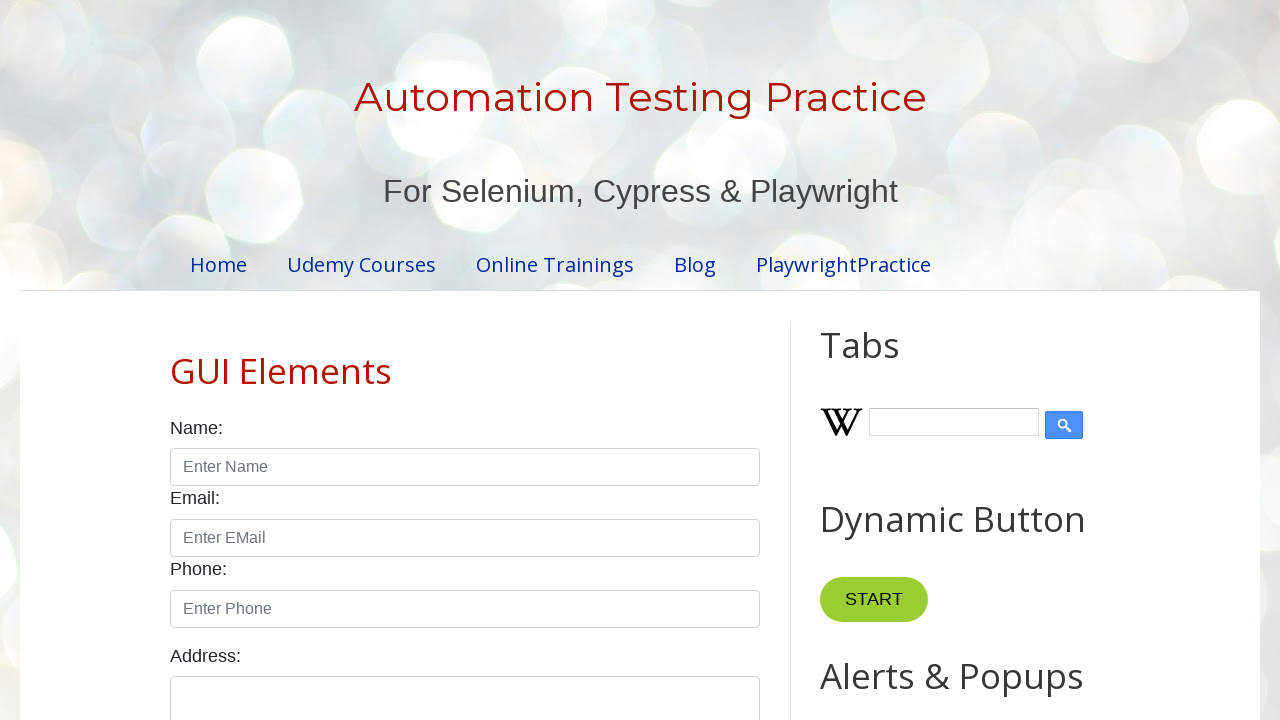

Waited for draggable element to be visible
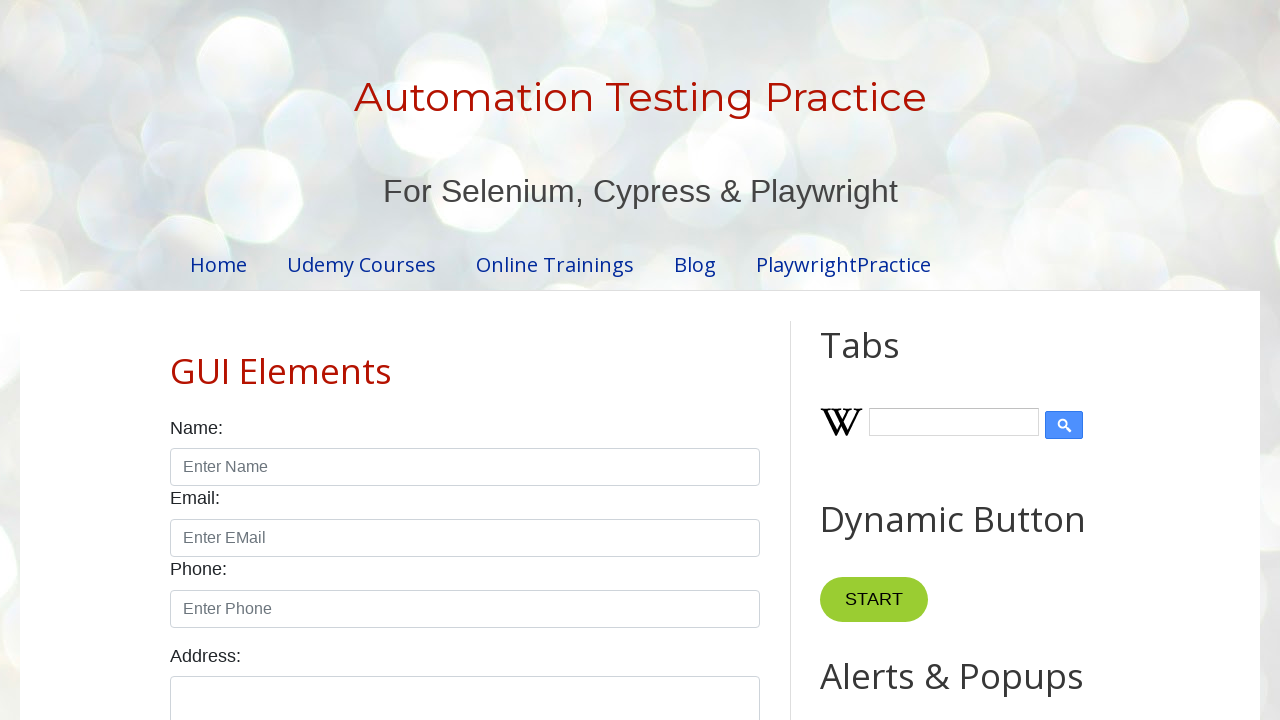

Waited for droppable element to be visible
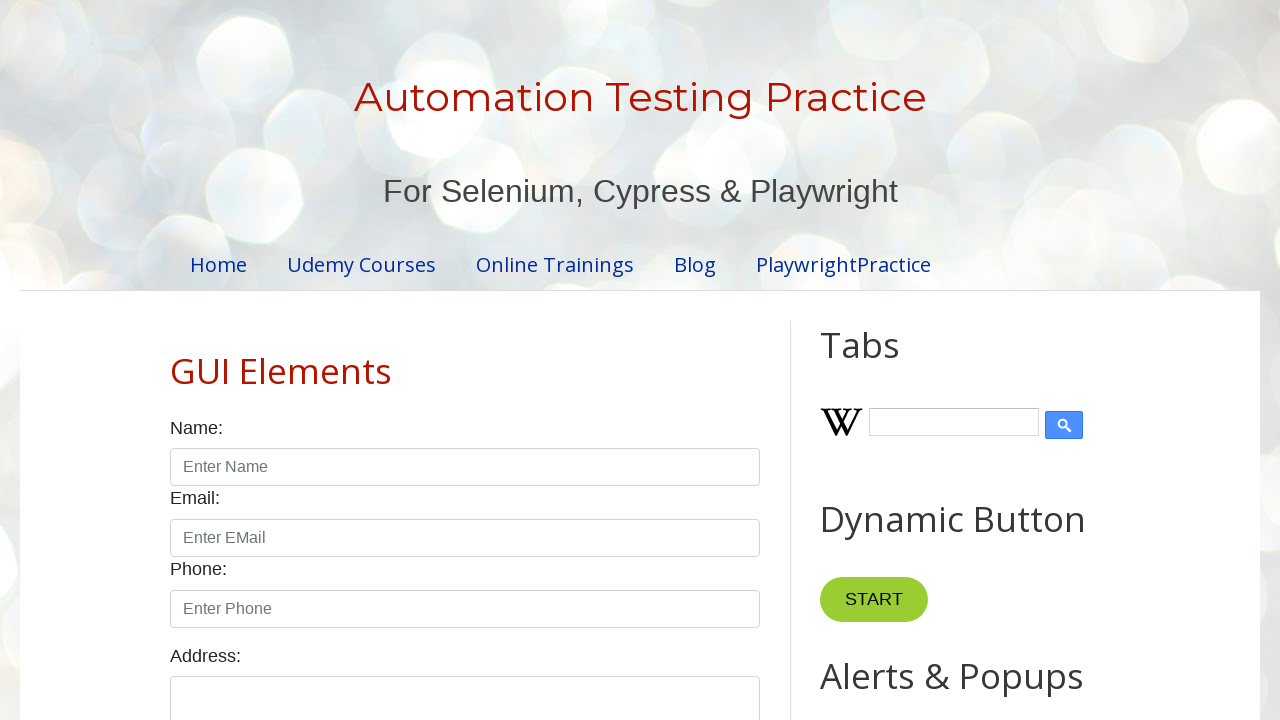

Located draggable element
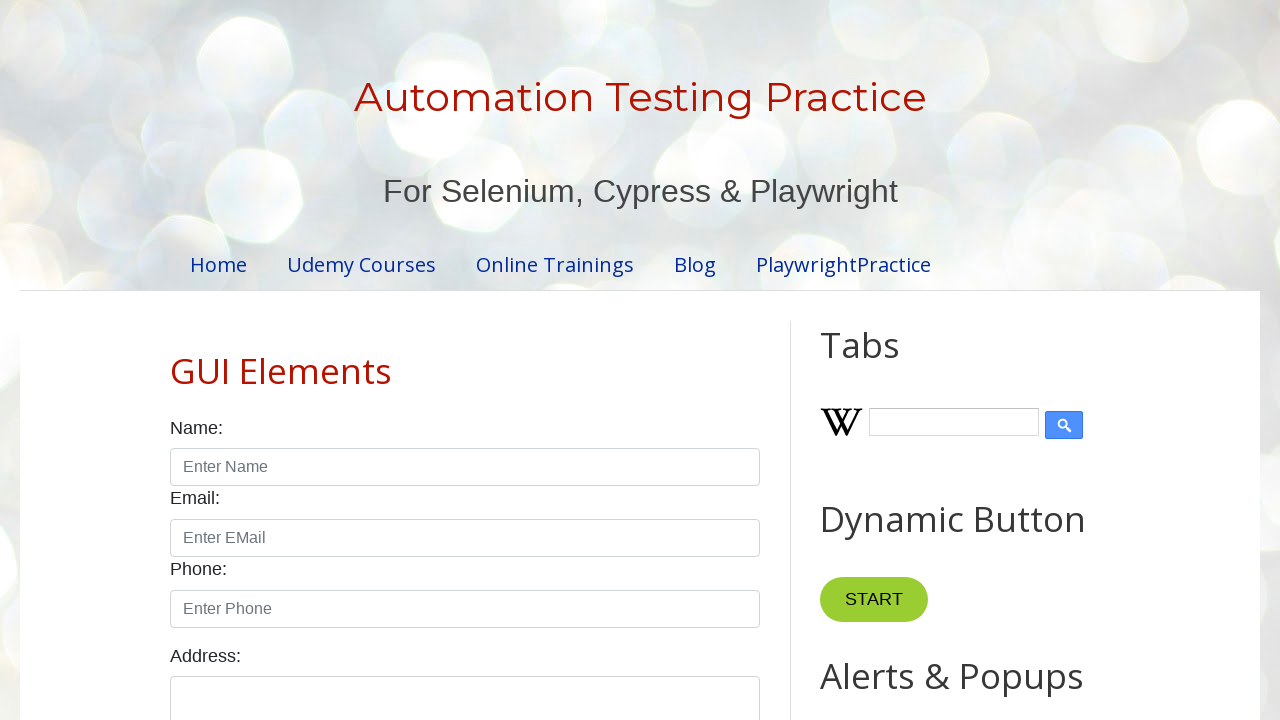

Located droppable element
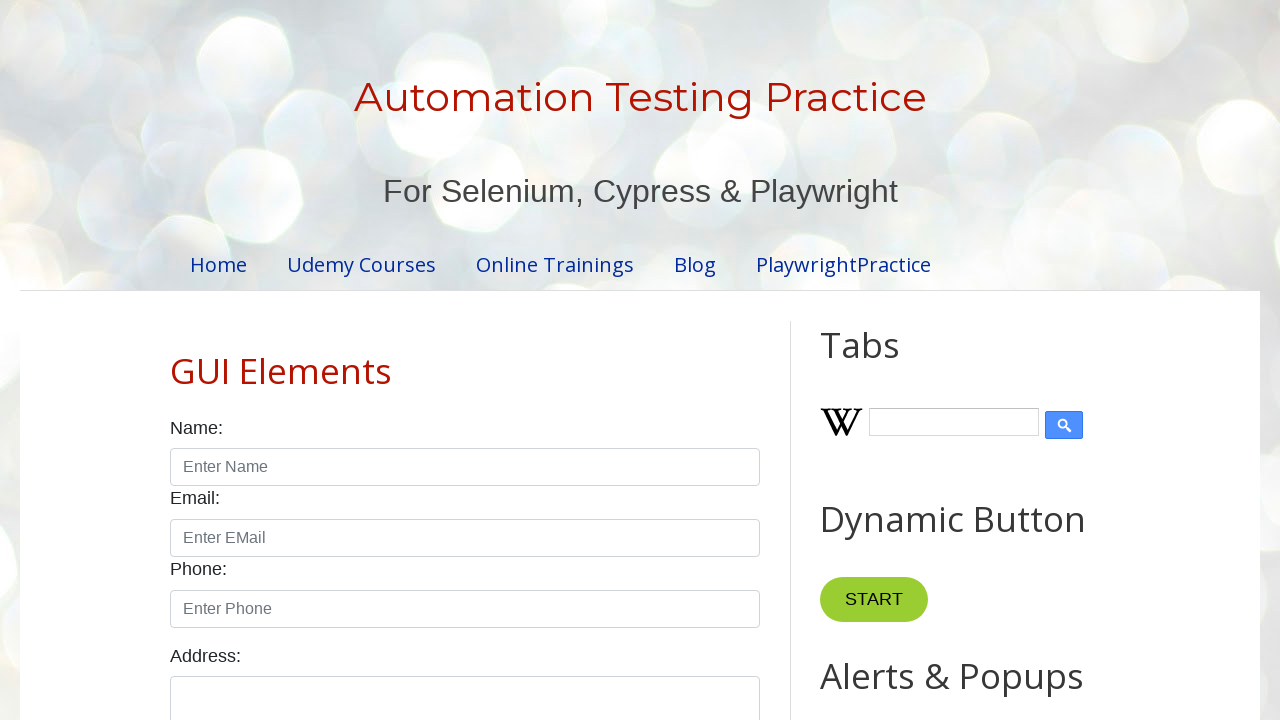

Dragged element from source location and dropped it onto target location at (1015, 386)
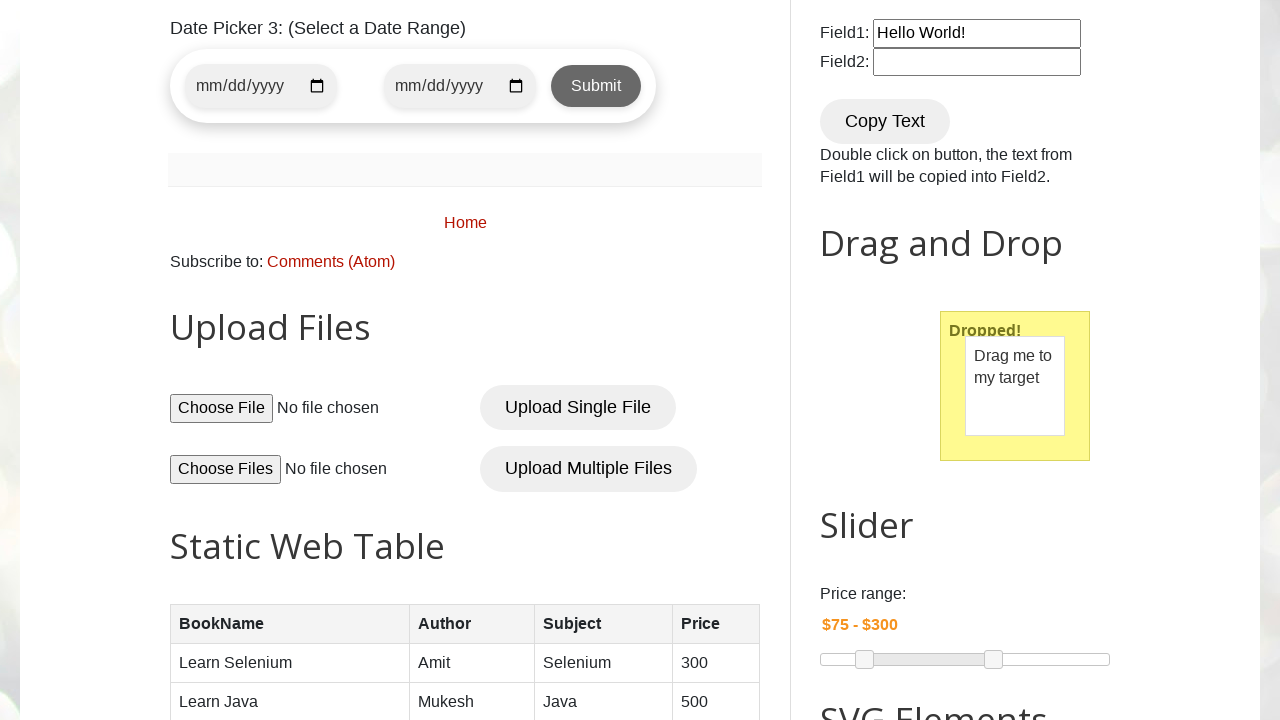

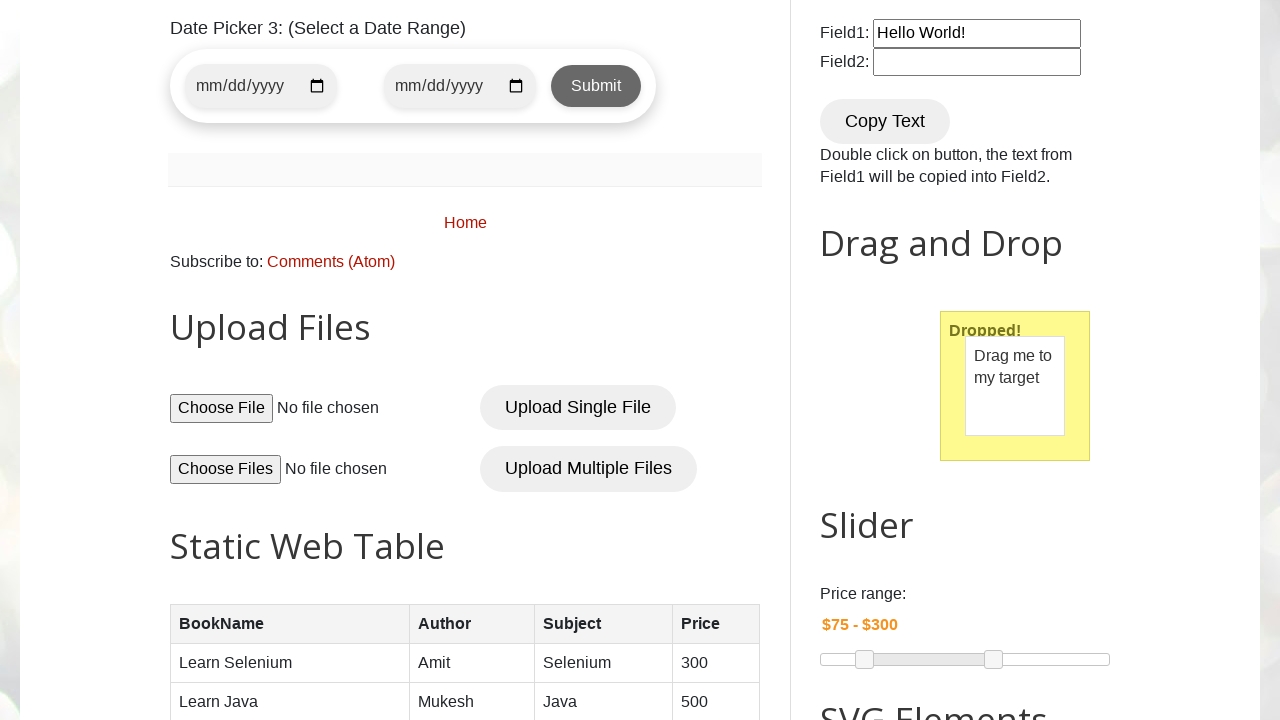